Tests searching for a valid query "coffee factory" on the Open Supply Hub homepage and verifies search results are displayed

Starting URL: https://opensupplyhub.org

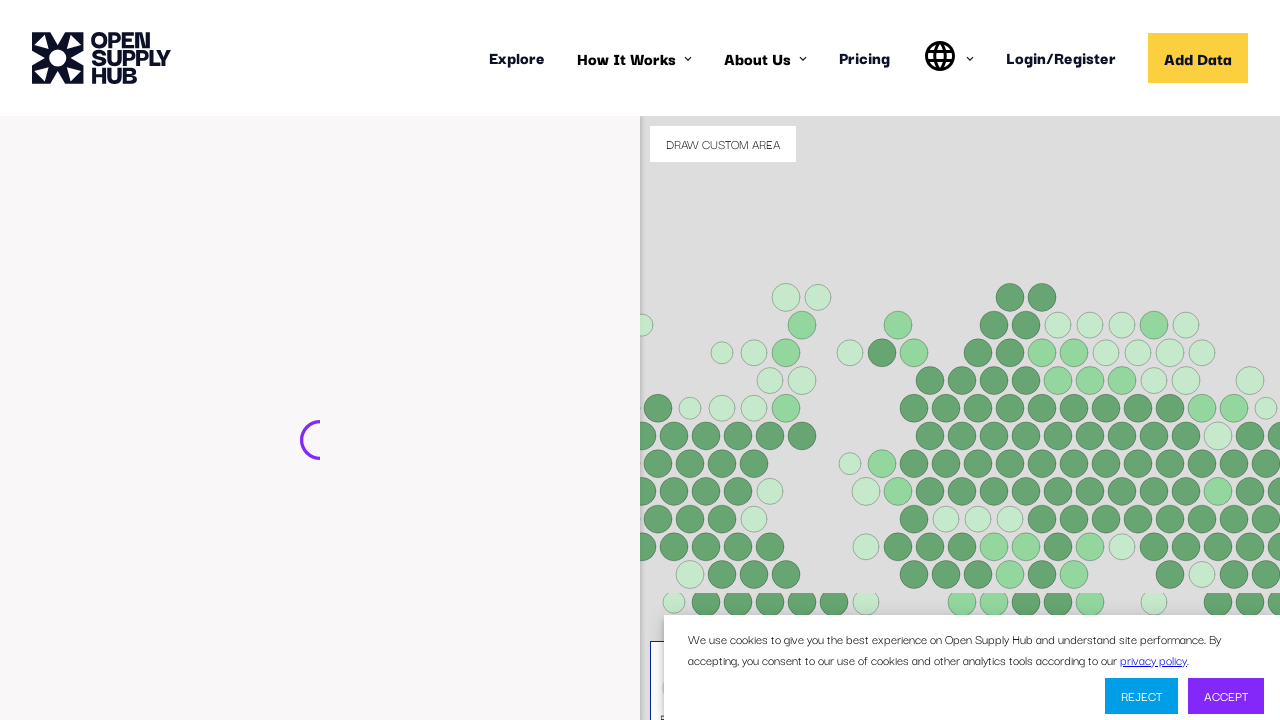

Clicked on the search input field at (292, 449) on internal:attr=[placeholder="e.g. ABC Textiles Limited"i]
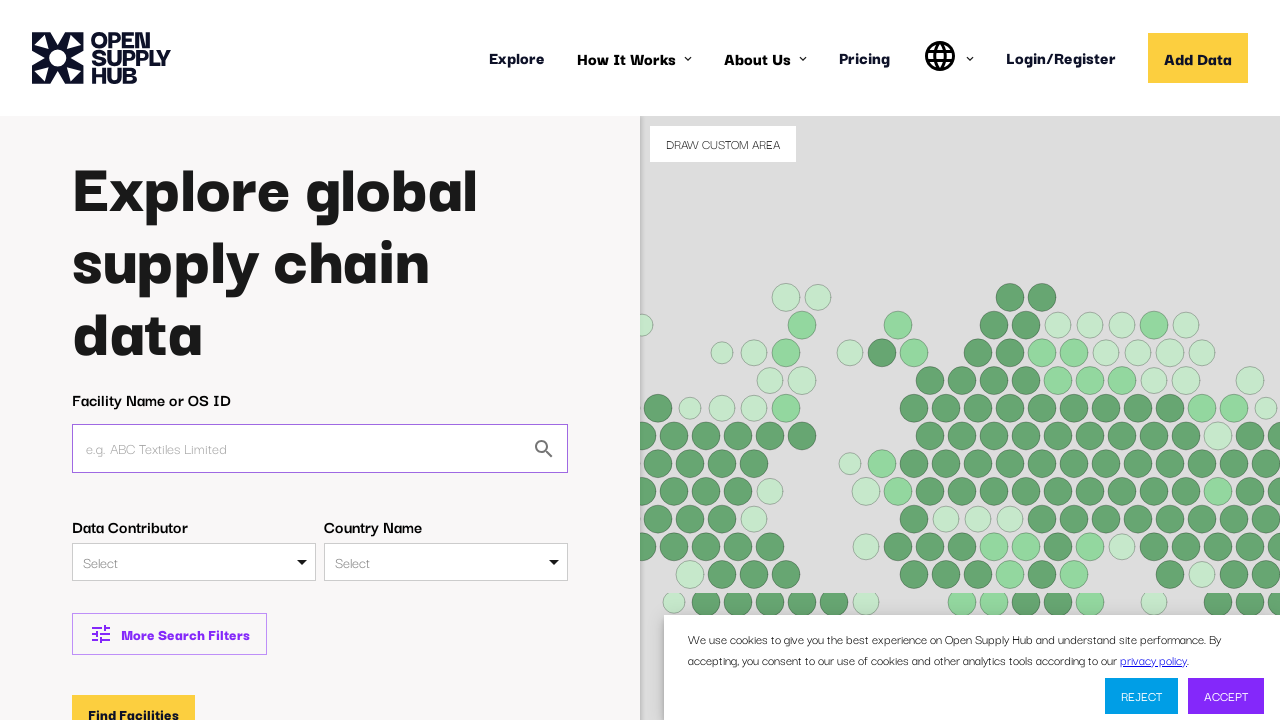

Filled search field with 'coffee factory' on internal:attr=[placeholder="e.g. ABC Textiles Limited"i]
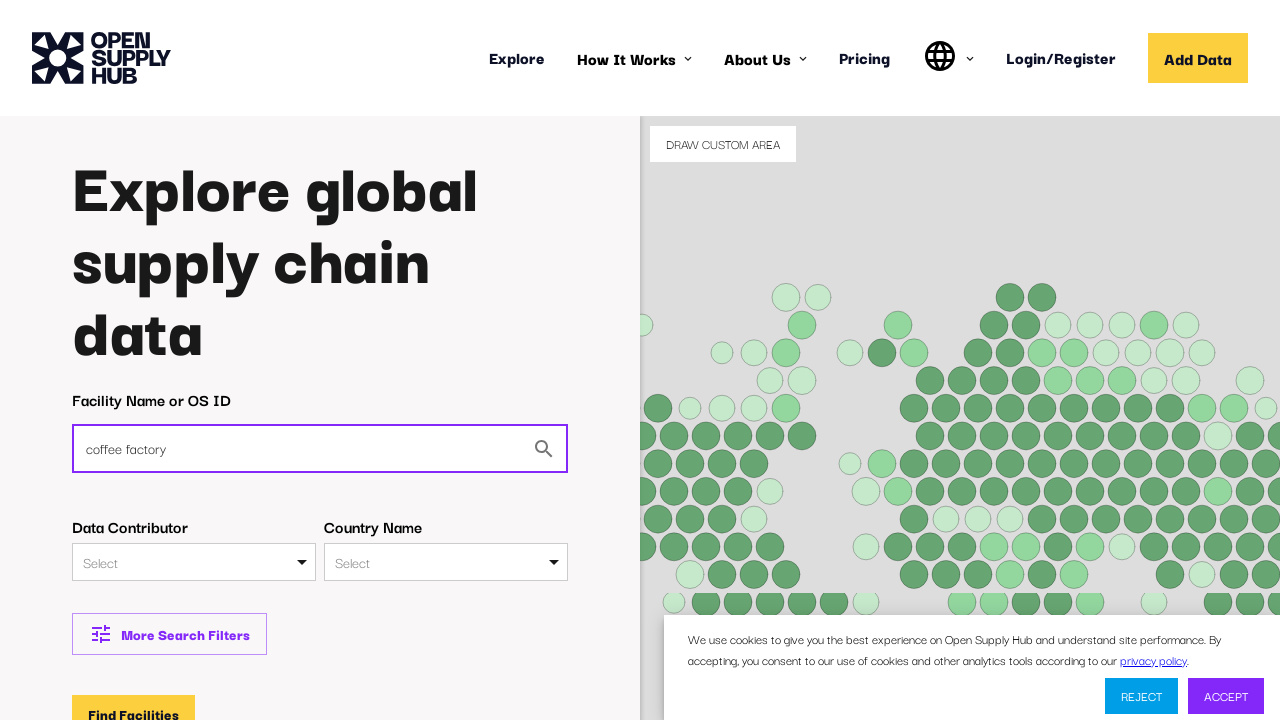

Clicked the 'Find Facilities' button at (134, 701) on internal:role=button[name="Find Facilities"i]
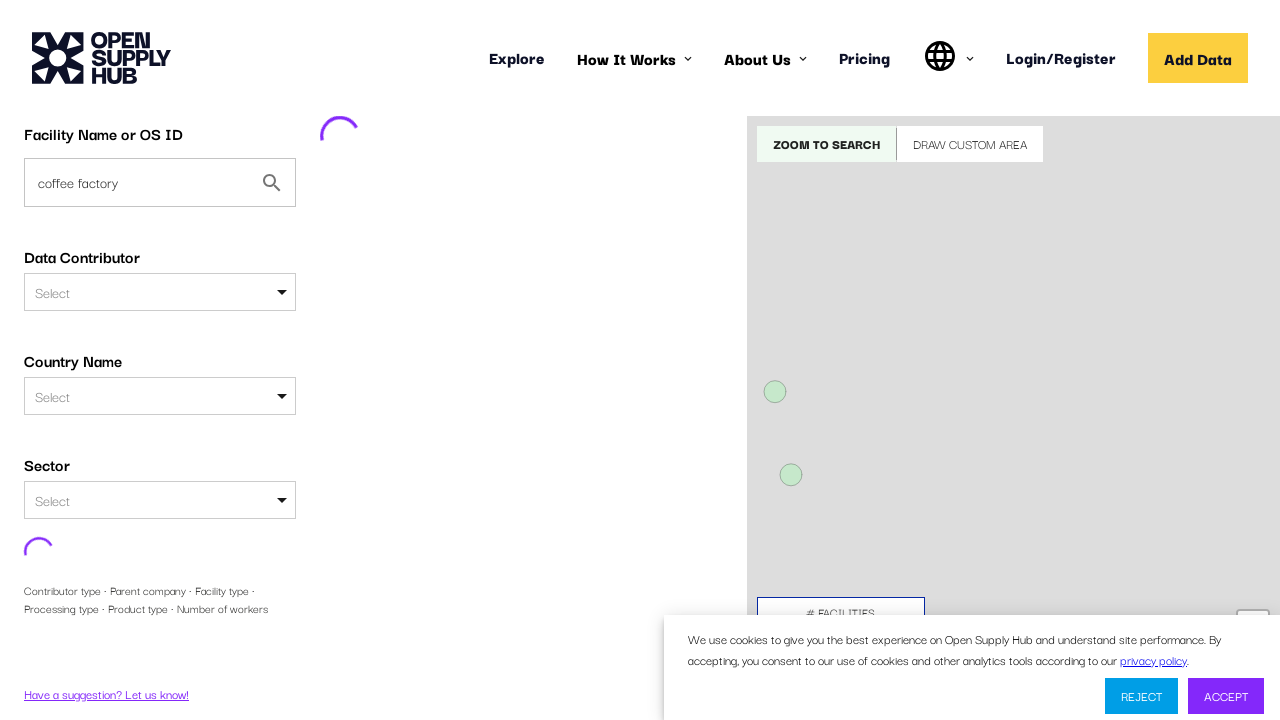

Page loaded and network idle
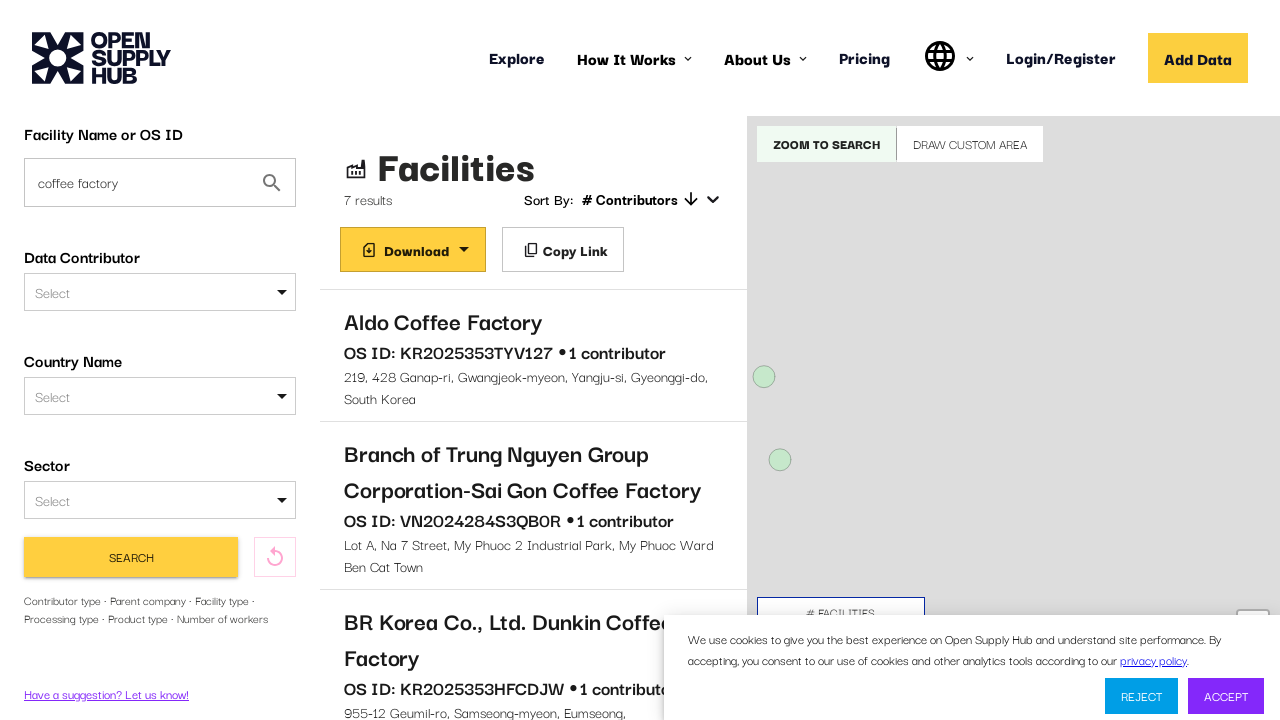

Search results displayed with '# Contributors' visible
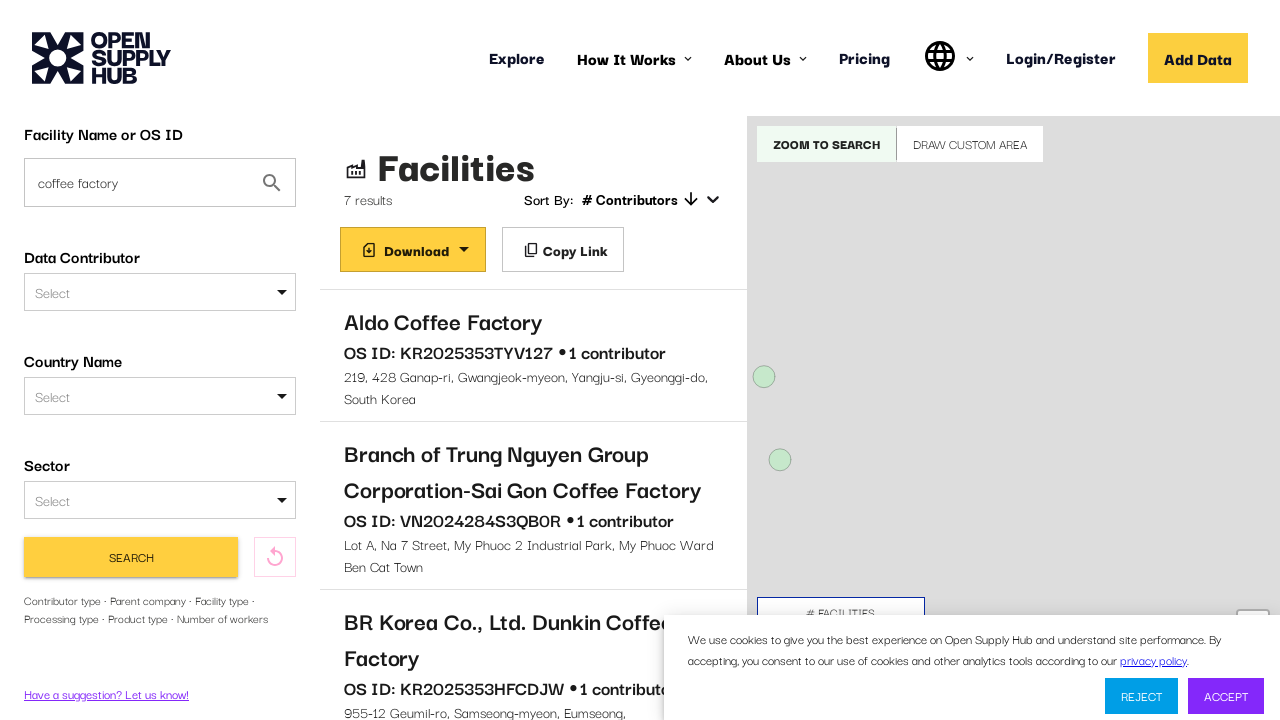

Located the first facility link
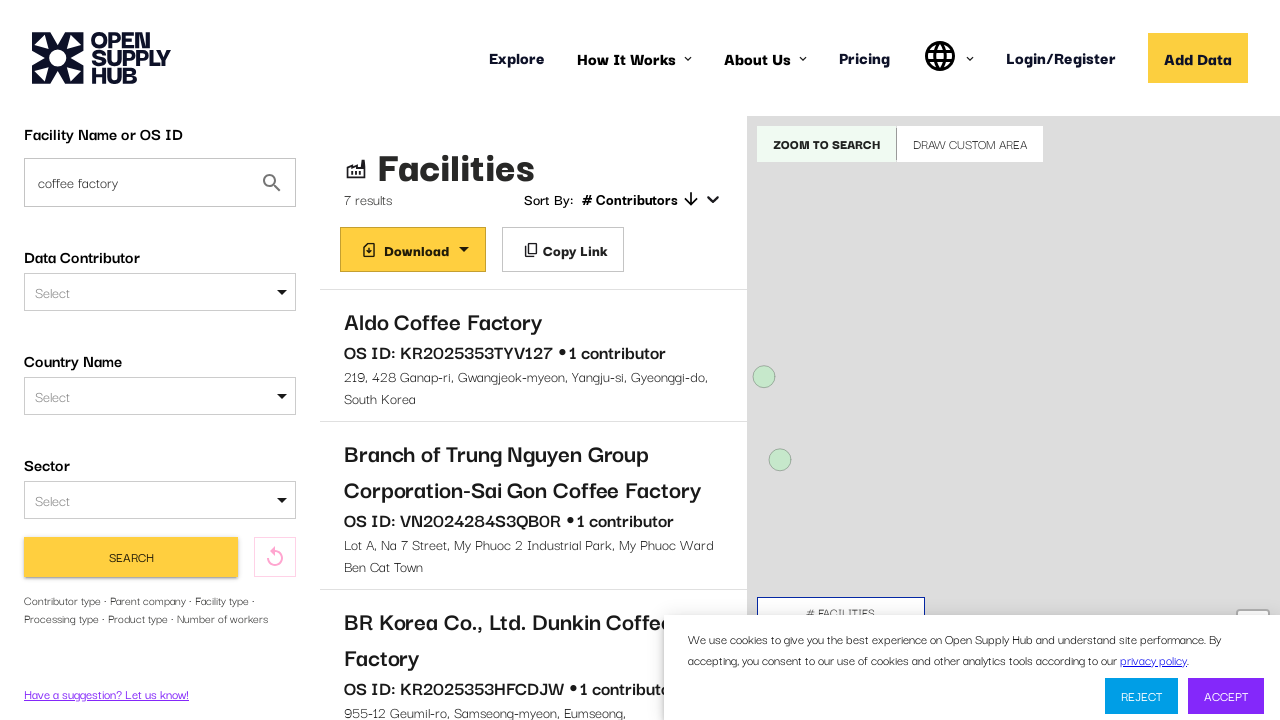

Scrolled facility link into view
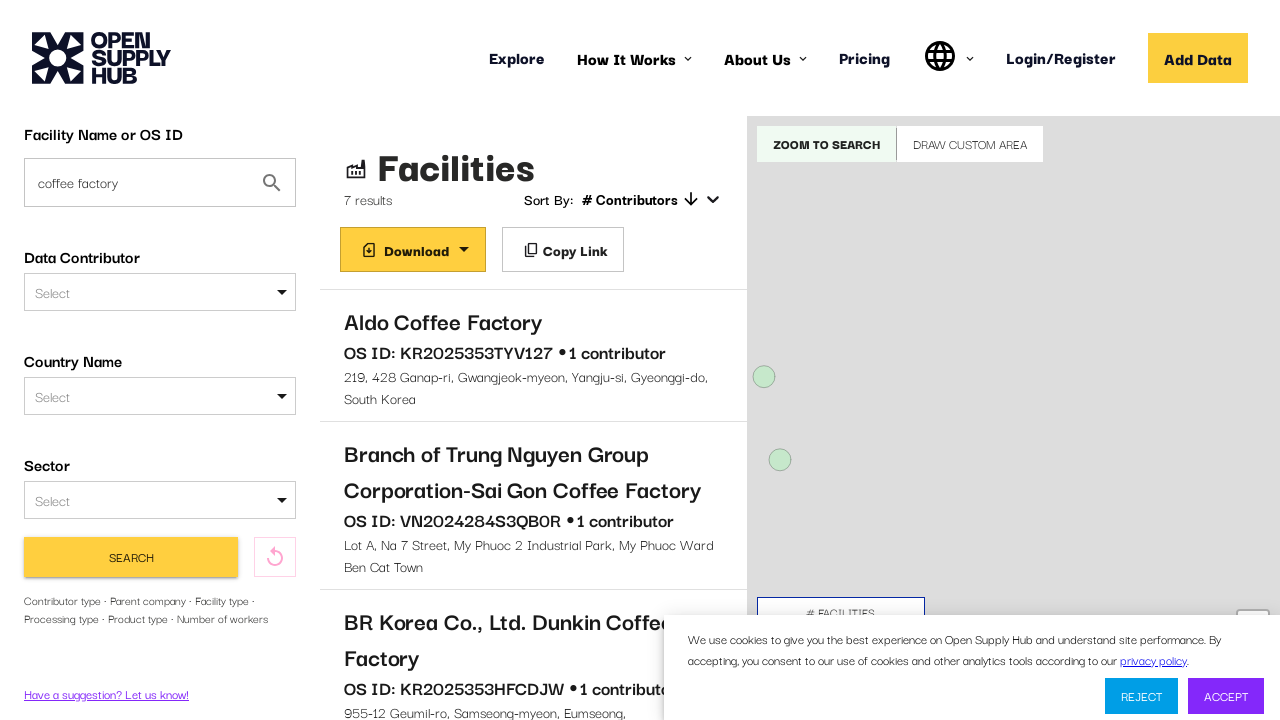

Facility link is visible and ready to click
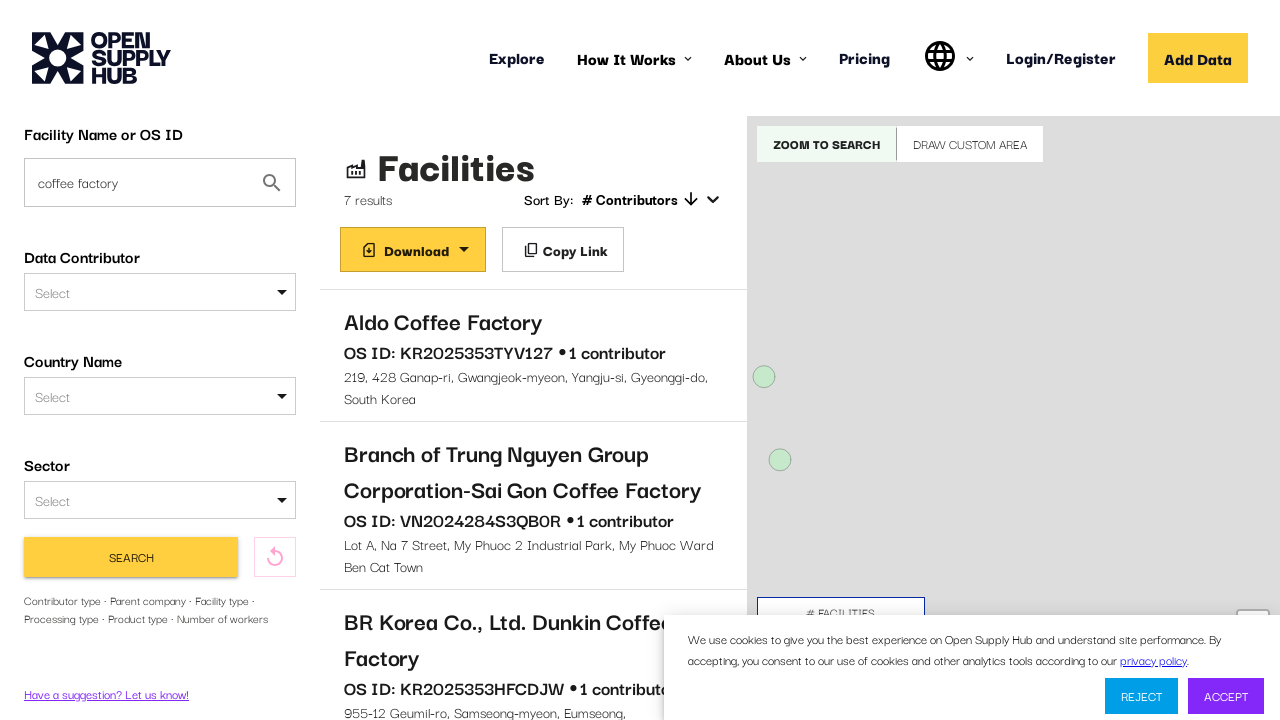

Facility page loaded and network idle
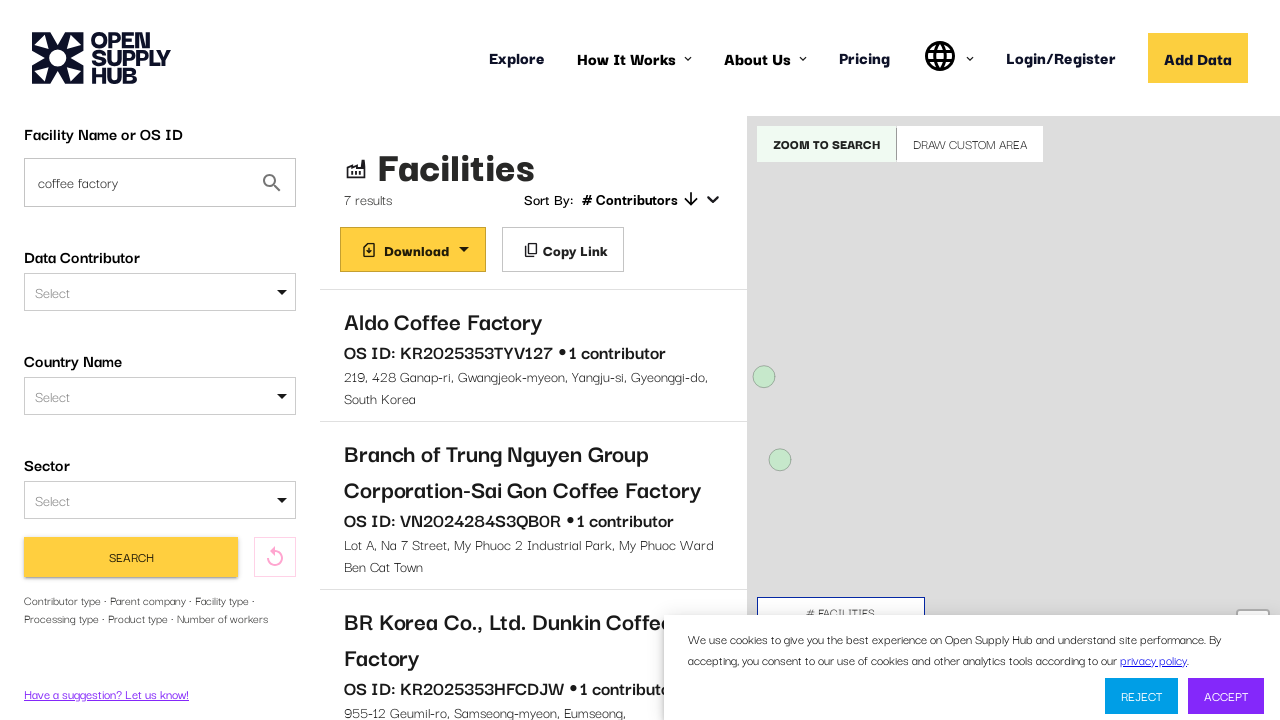

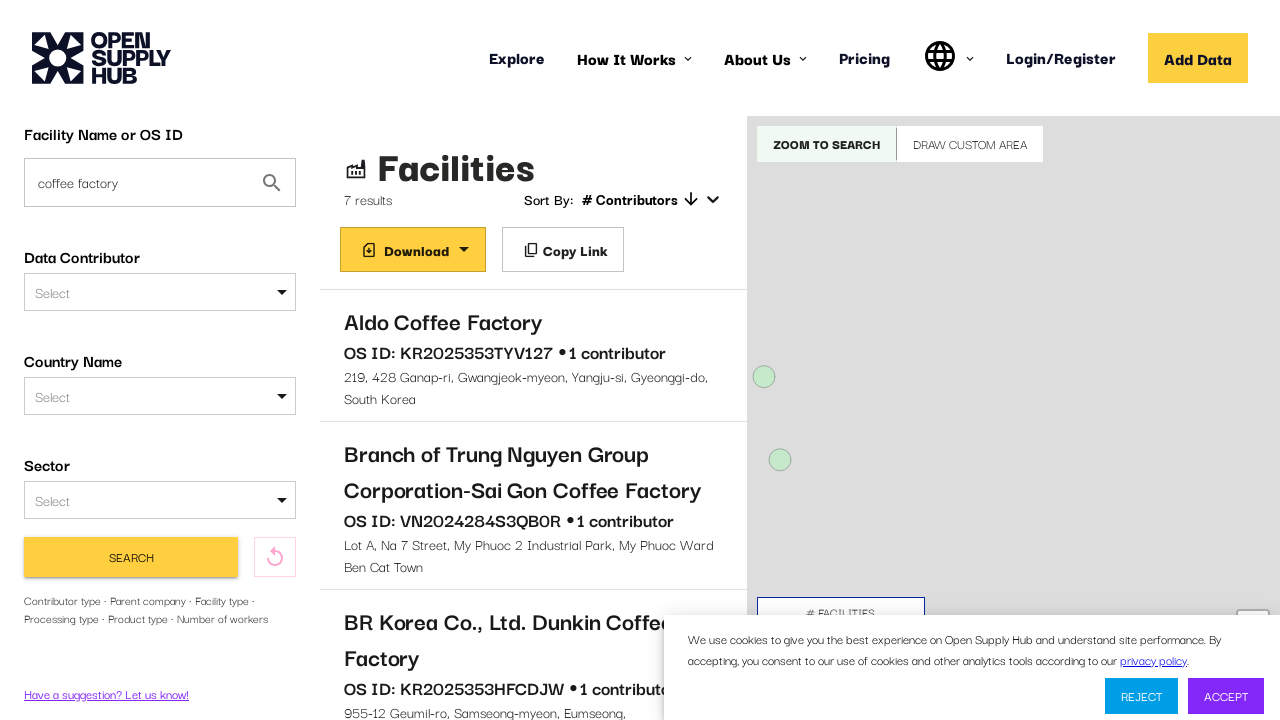